Tests that a button becomes disabled after a timeout period by navigating to a math page and checking the button's disabled state after waiting.

Starting URL: https://suninjuly.github.io/math.html

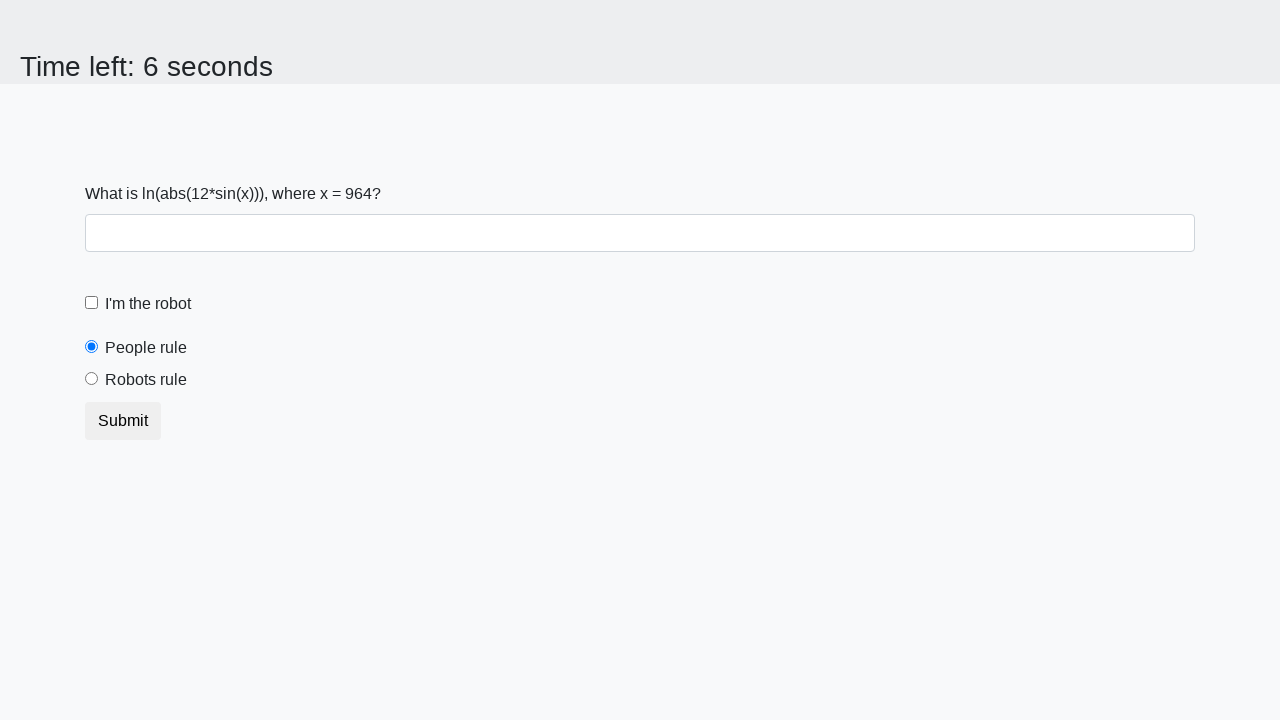

Navigated to math.html page
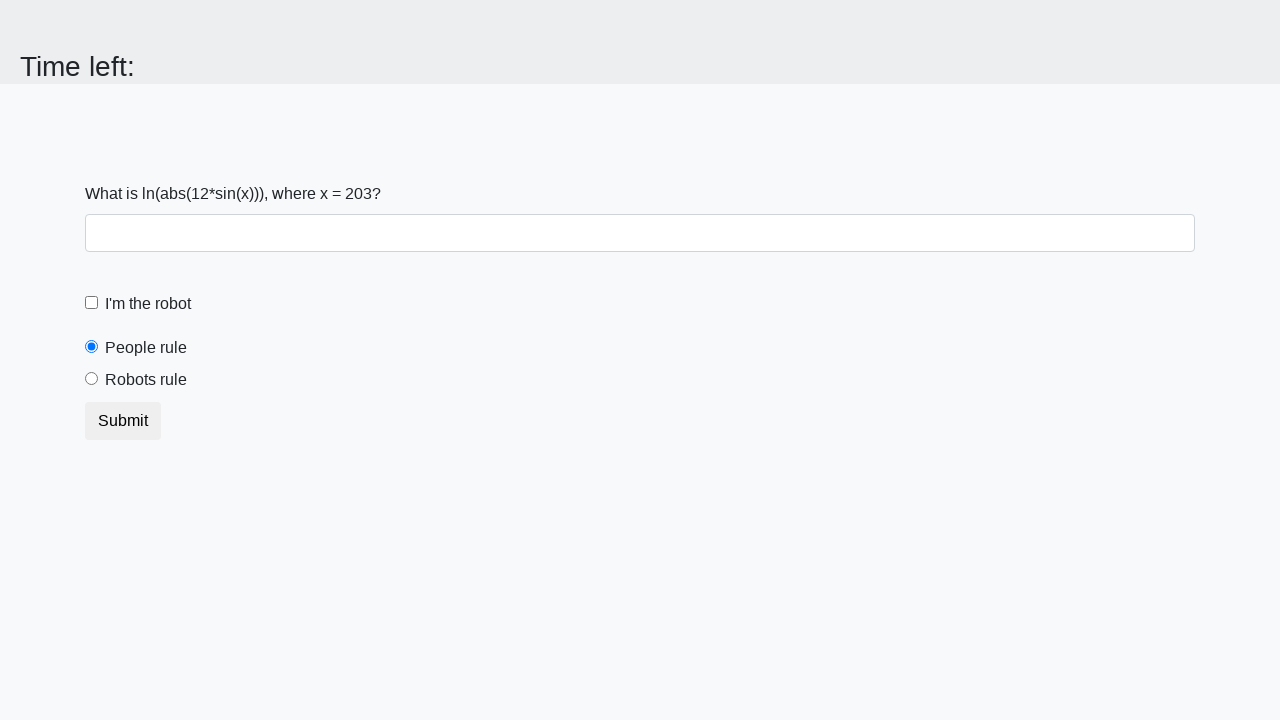

Waited 11 seconds for button timeout period
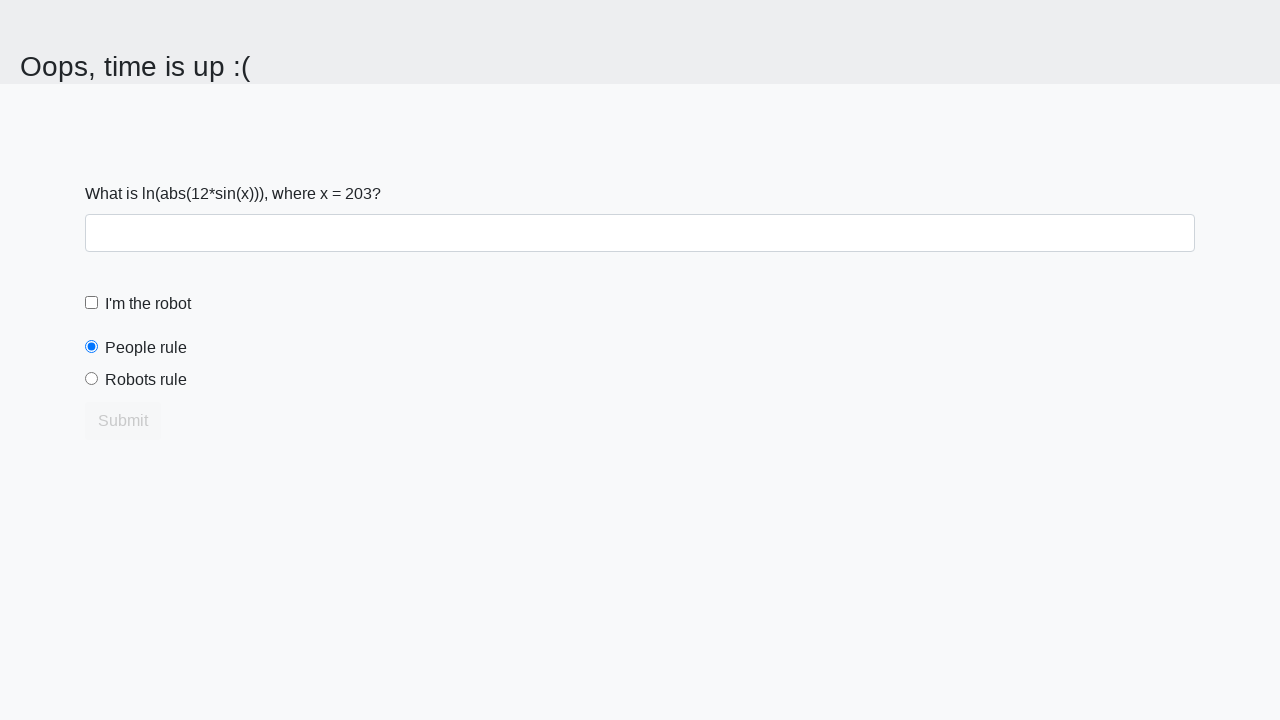

Located button element with class 'btn'
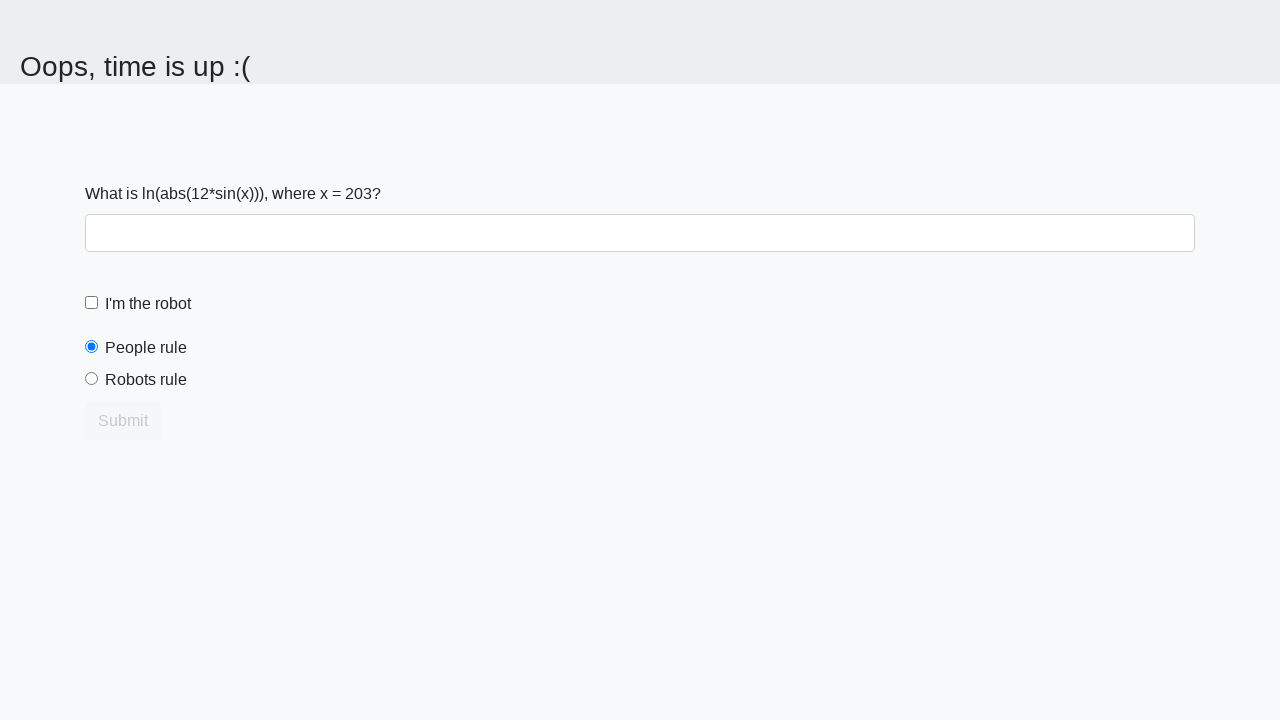

Button is visible
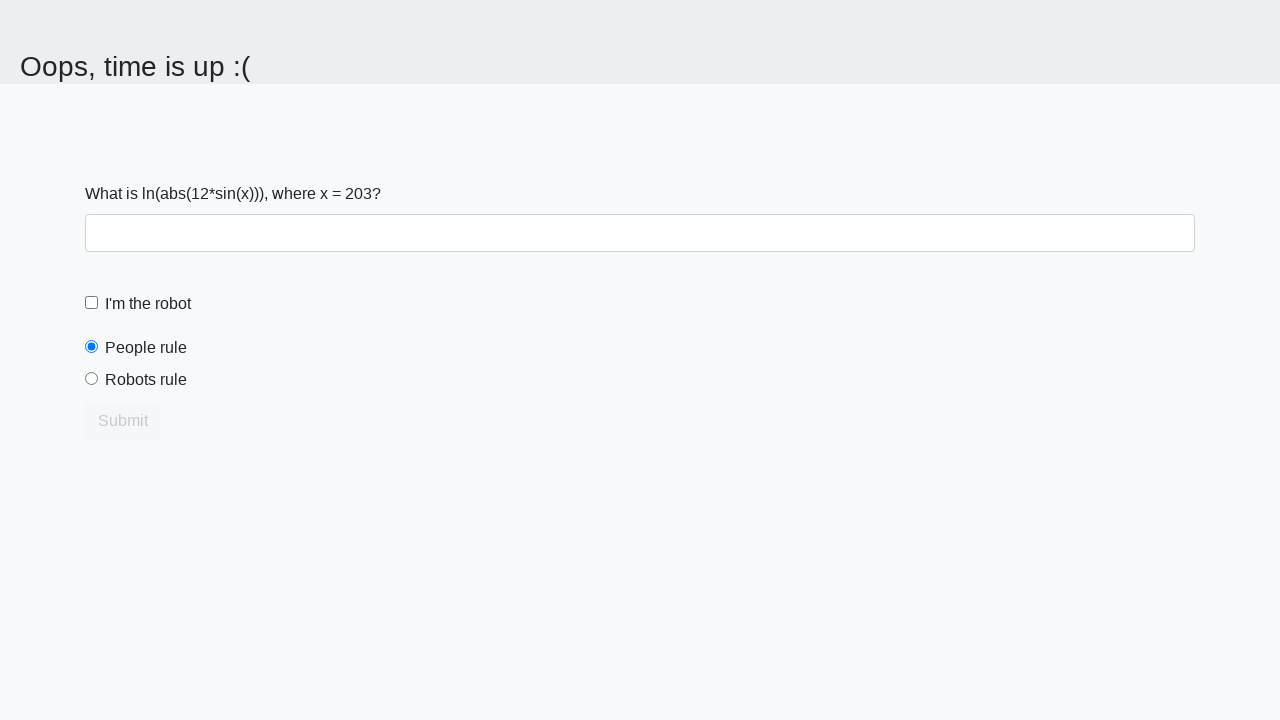

Retrieved button disabled attribute: disabled
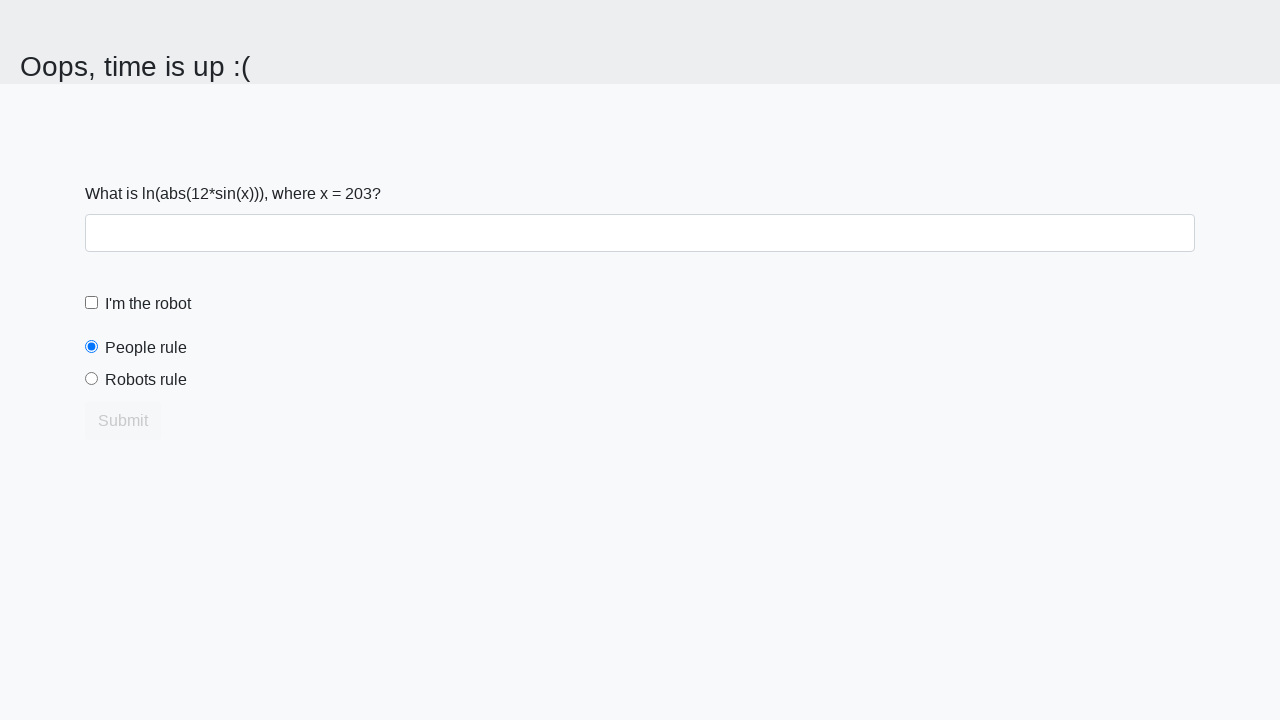

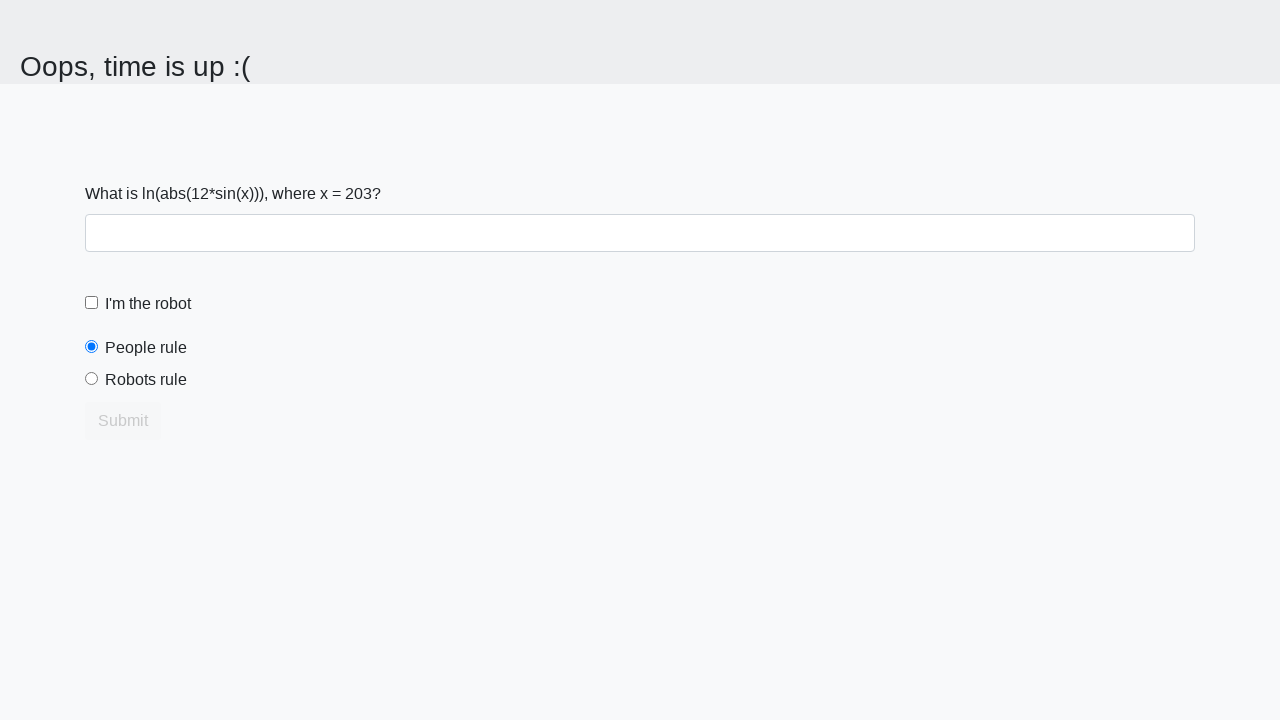